Tests window switching by clicking a link that opens a new window, switching to it, verifying the heading text, then closing it and returning to the original window

Starting URL: https://the-internet.herokuapp.com/windows

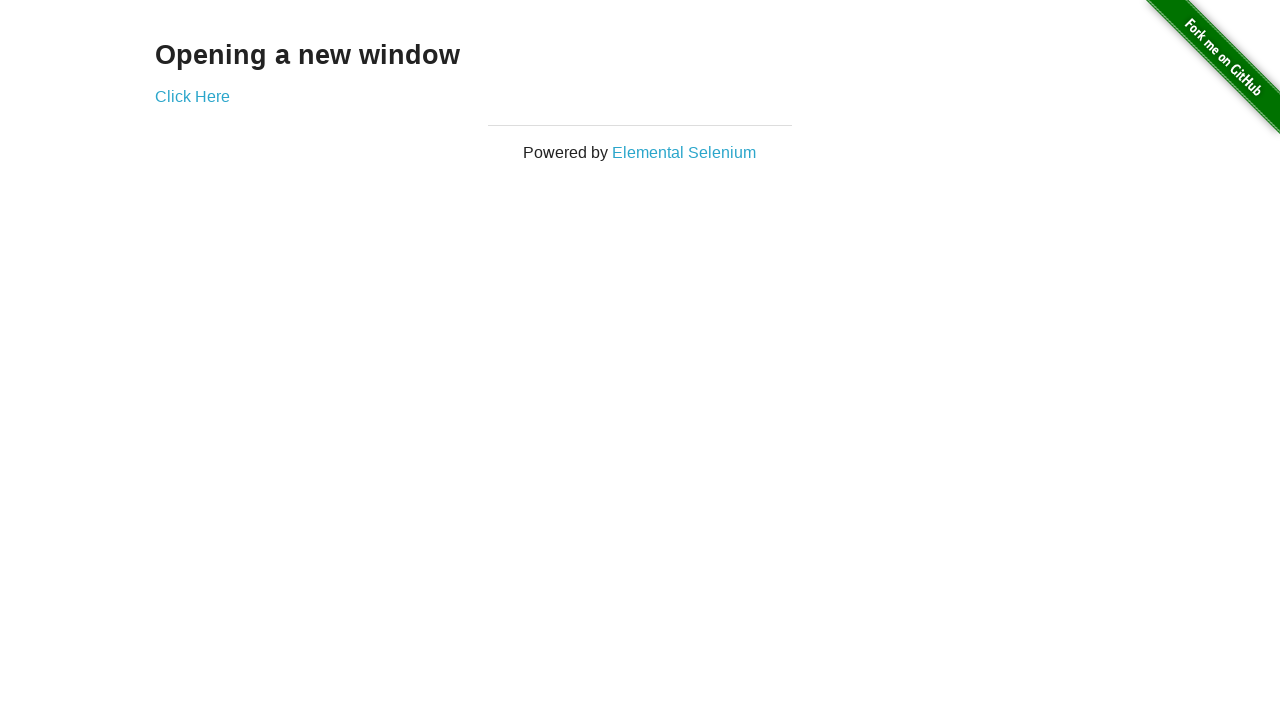

Clicked link to open new window at (192, 96) on a[href='/windows/new']
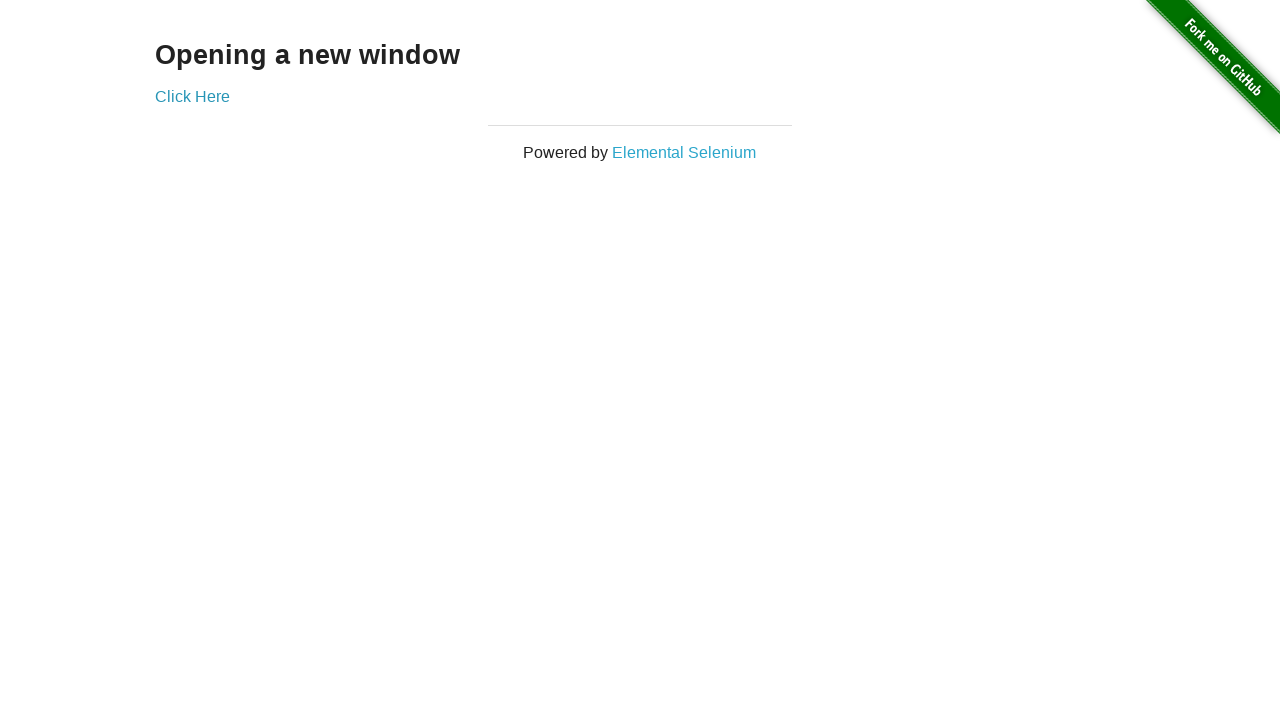

Captured new window/tab reference
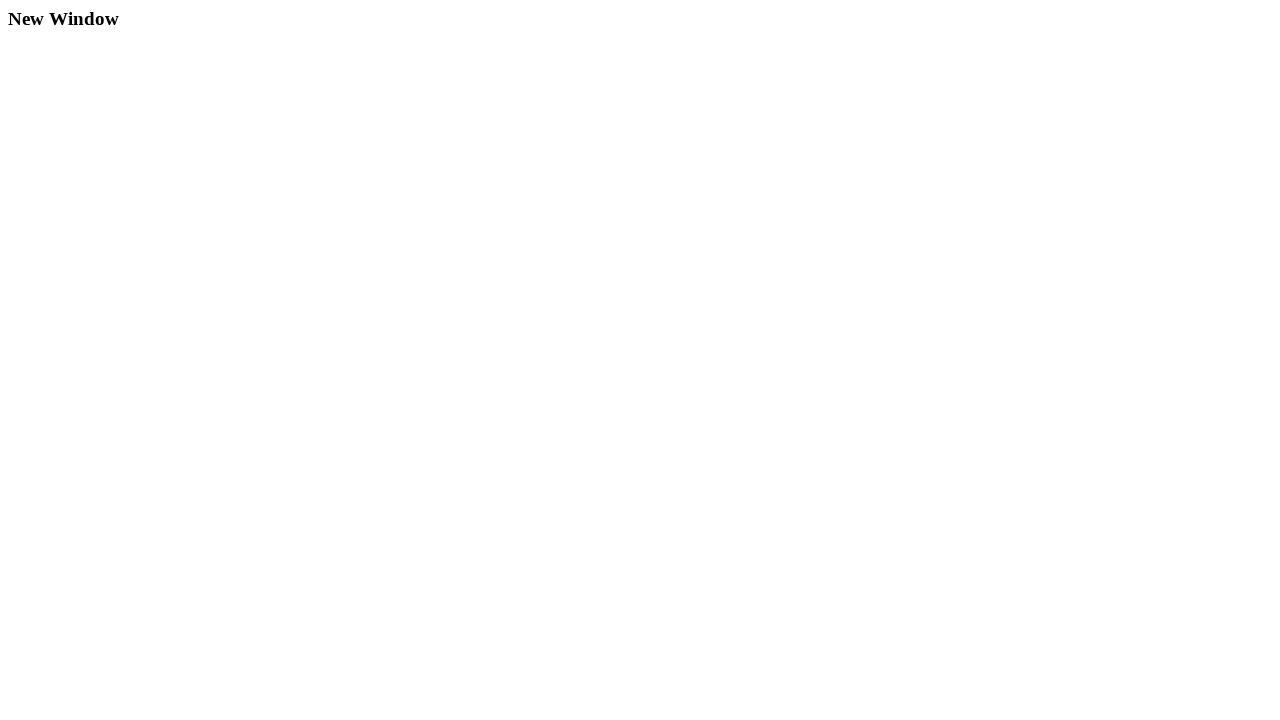

New window finished loading
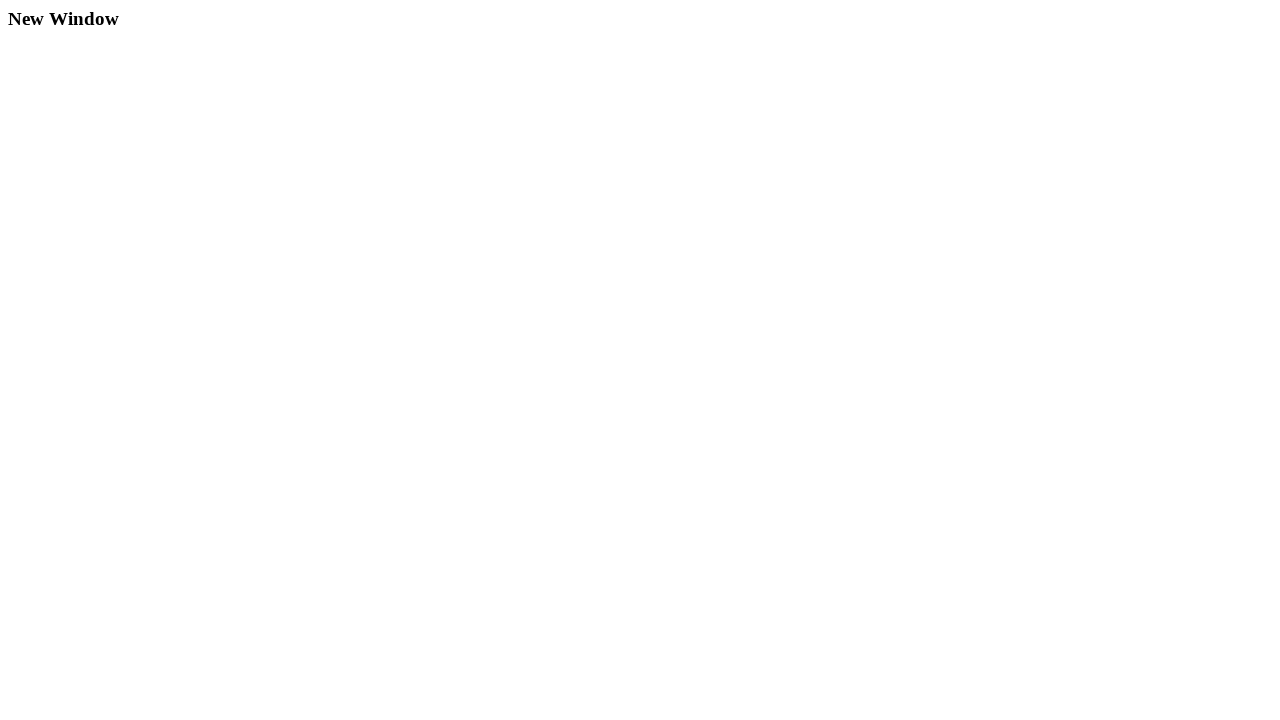

Retrieved heading text from new window
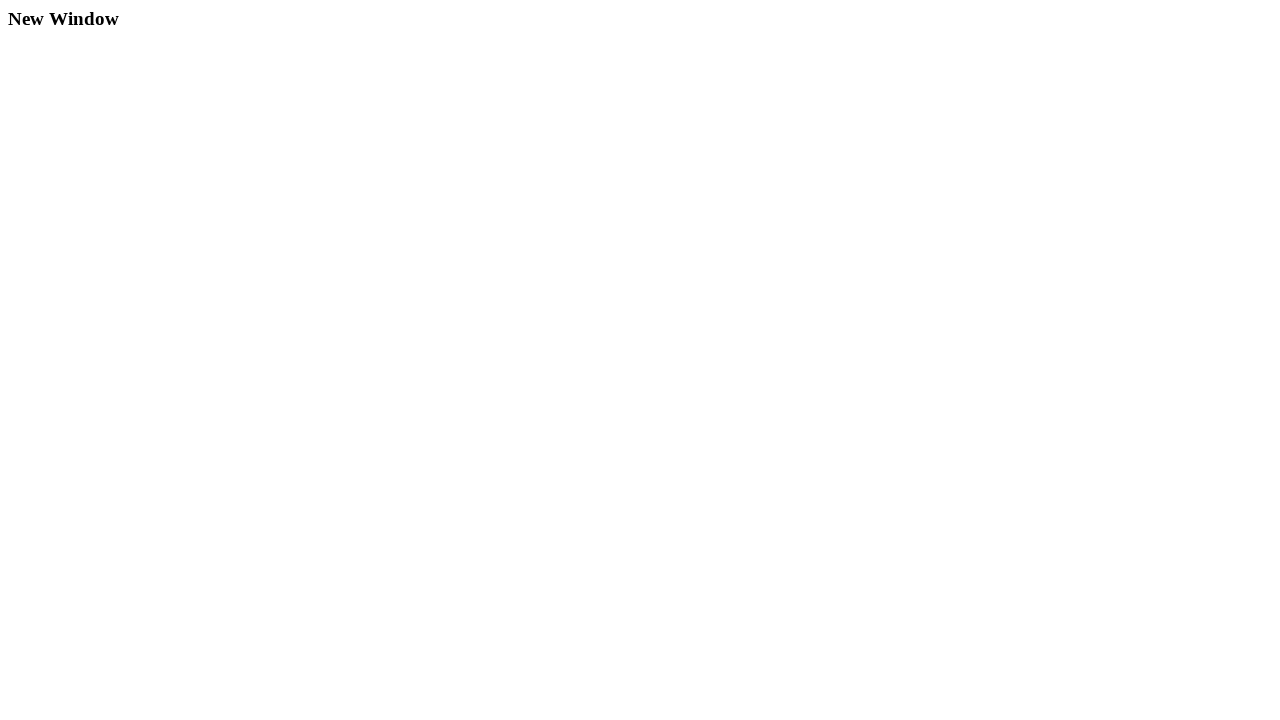

Verified heading text is 'New Window'
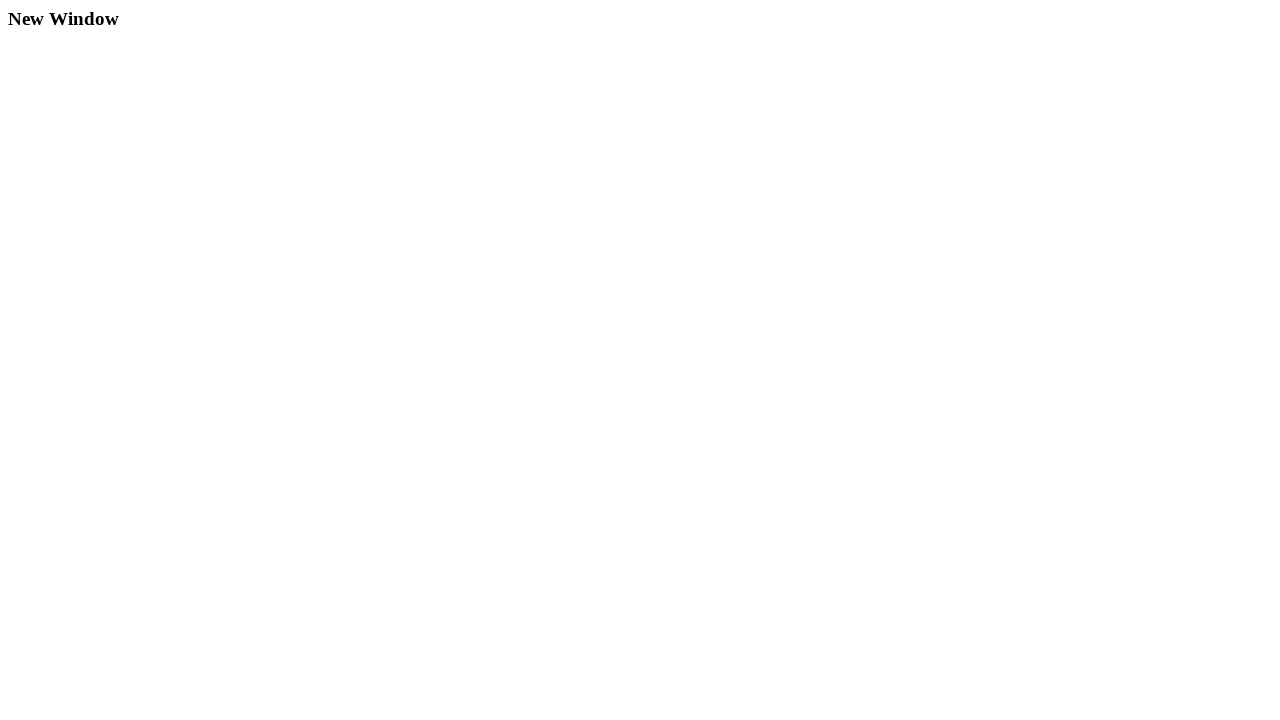

Closed new window and returned to original window
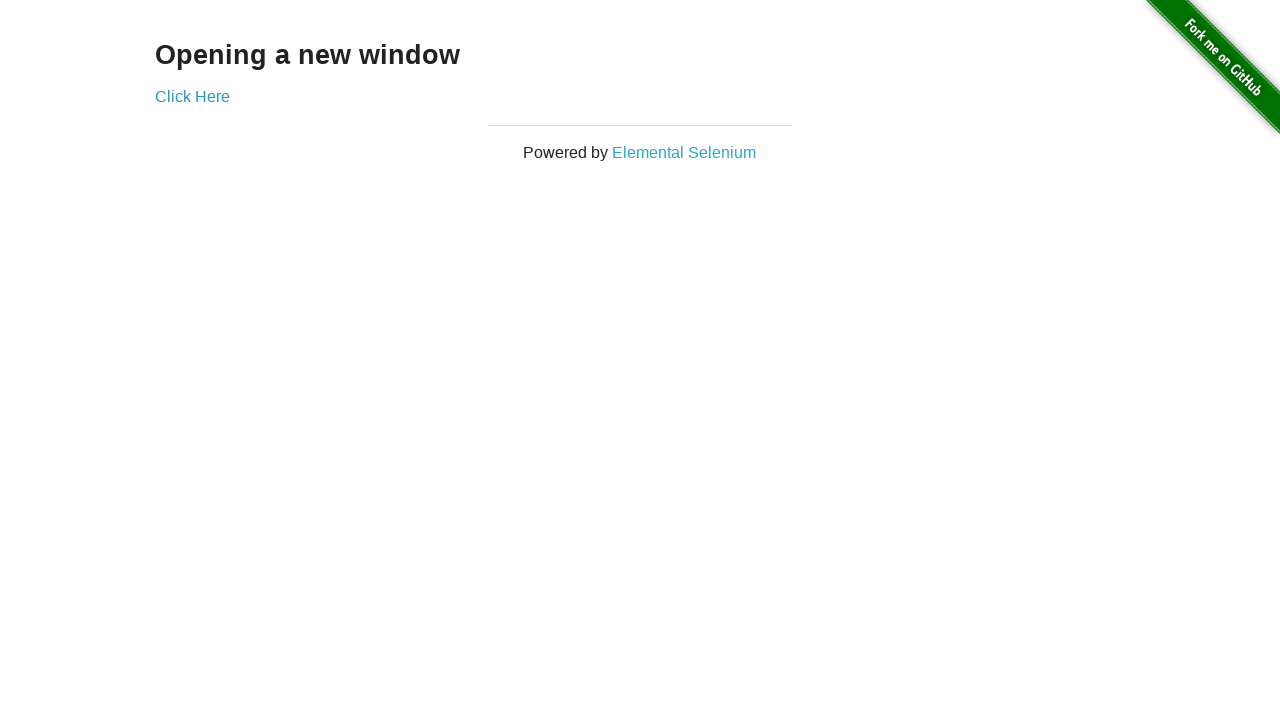

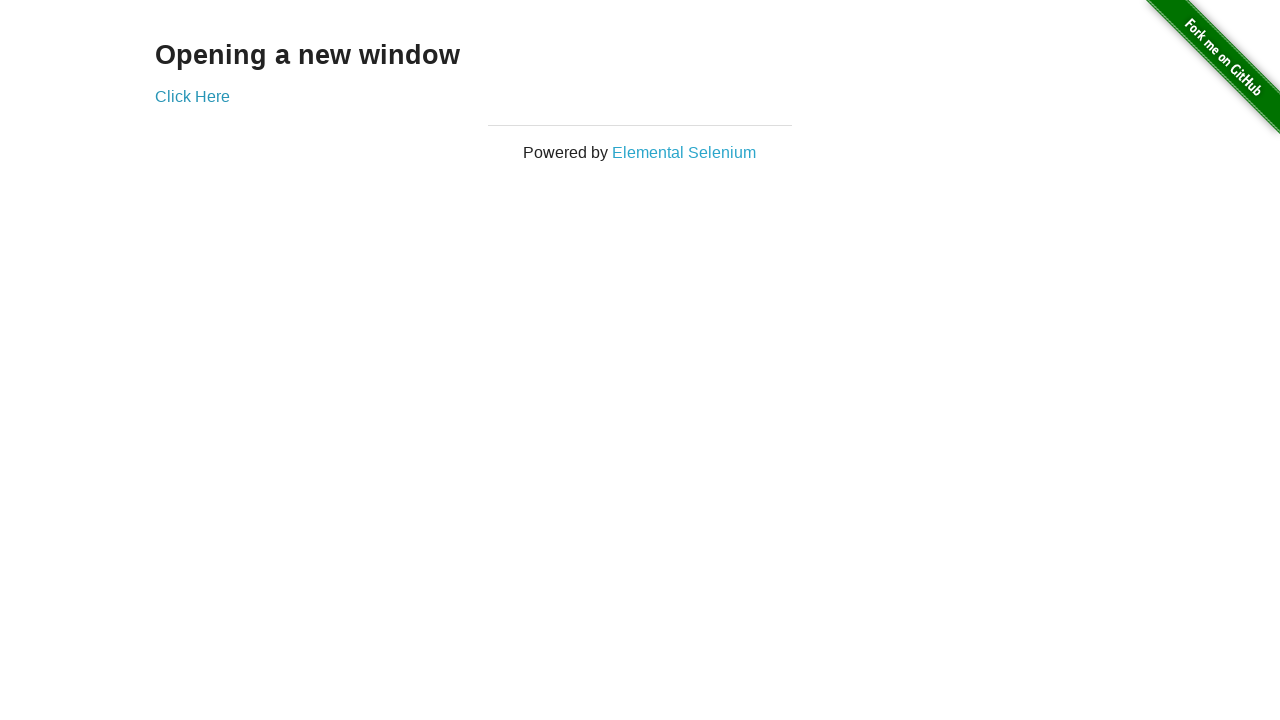